Tests calendar/datepicker functionality by navigating to a Selenium practice page and clicking on the datepicker input field to open the calendar widget.

Starting URL: http://seleniumpractise.blogspot.com/2016/08/how-to-handle-calendar-in-selenium.html

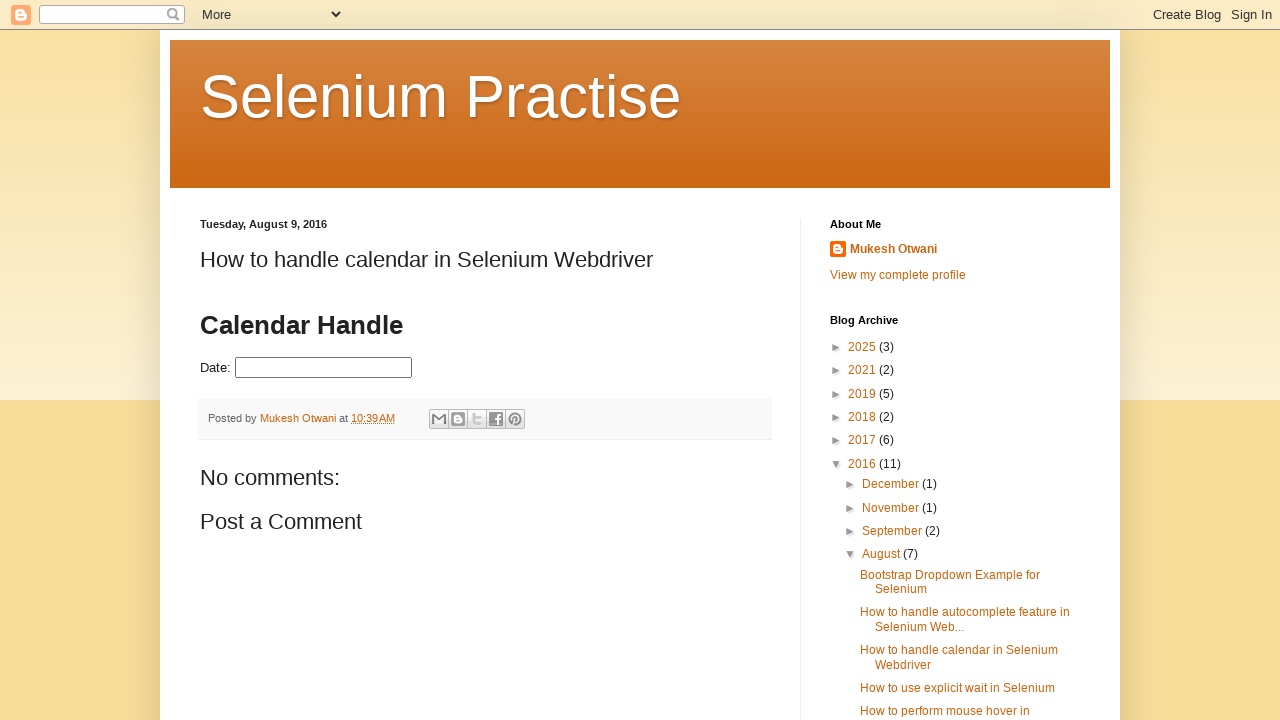

Navigated to Selenium practice page for calendar testing
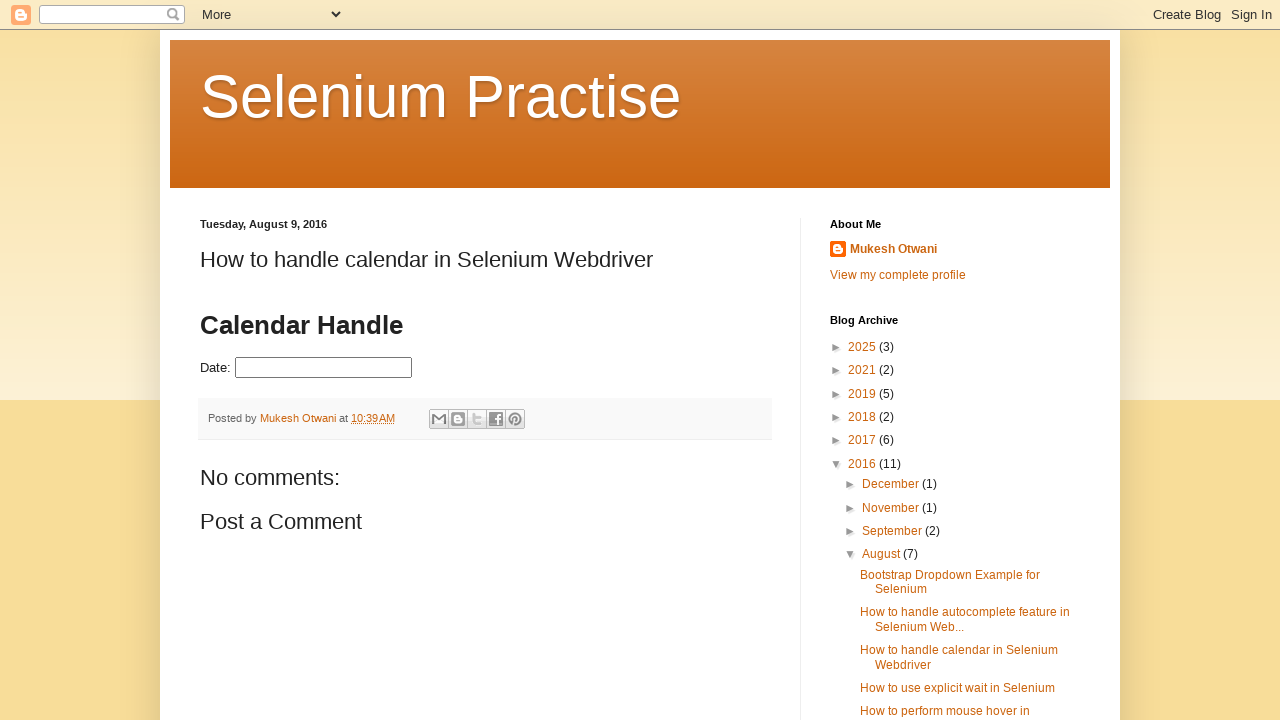

Clicked on datepicker input field to open calendar widget at (324, 368) on #datepicker
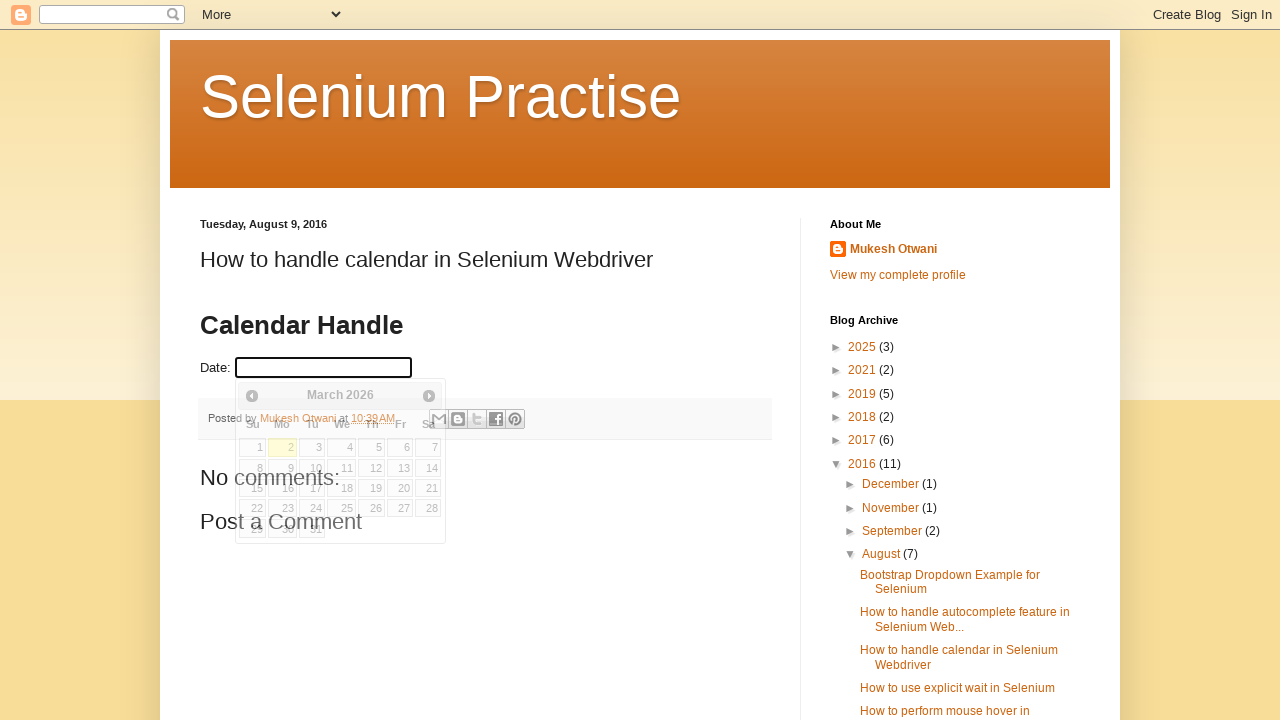

Calendar widget appeared and is ready for interaction
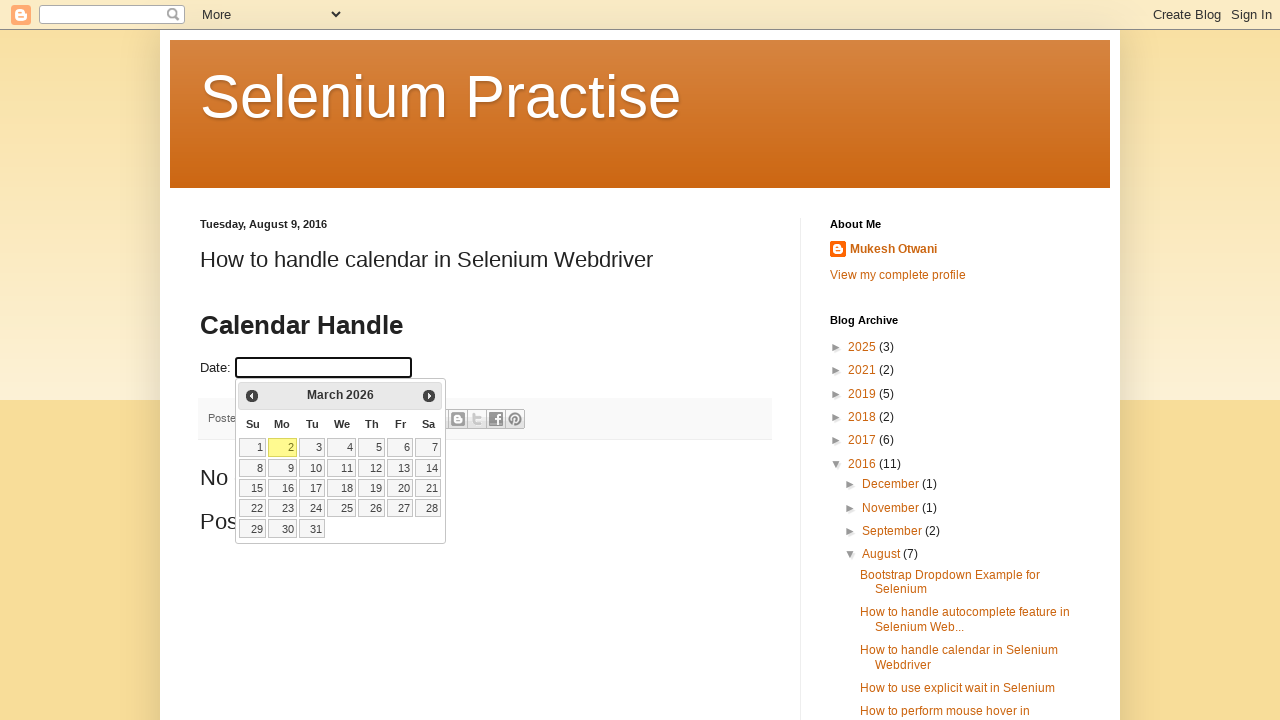

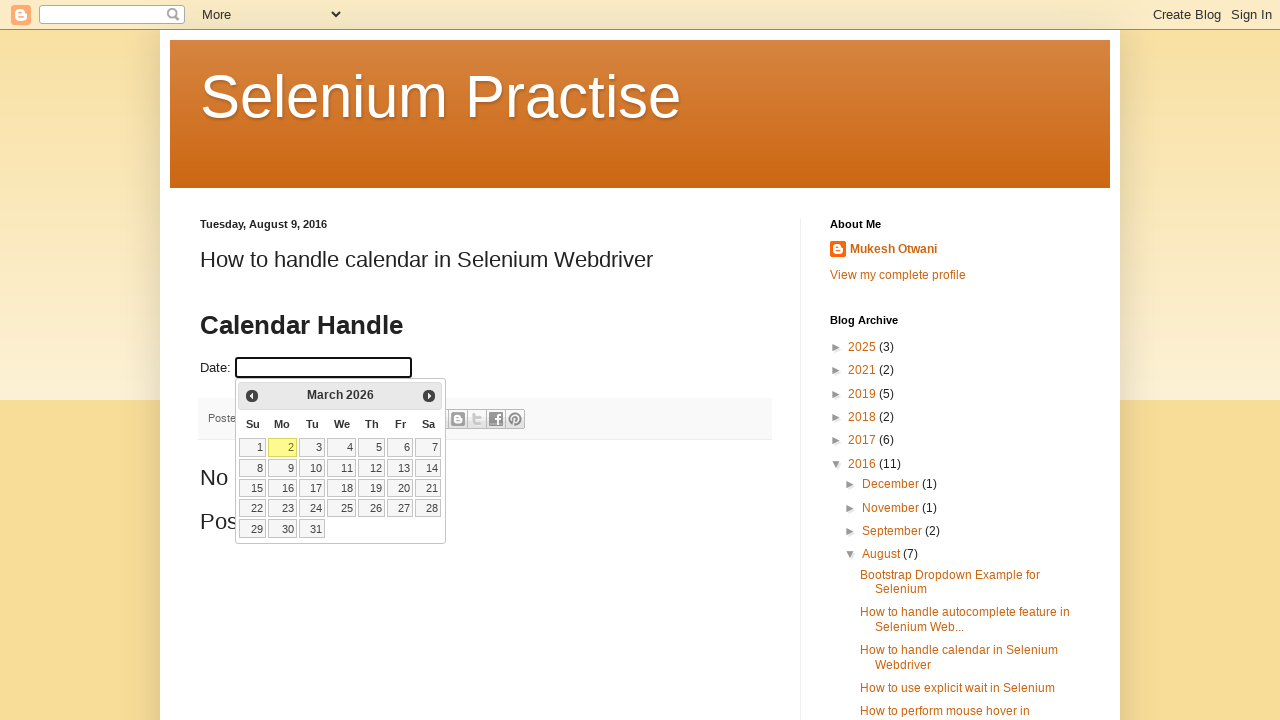